Tests autocomplete dropdown functionality by typing "IND" and navigating through suggestions with arrow keys until "India" is selected

Starting URL: http://qaclickacademy.com/practice.php

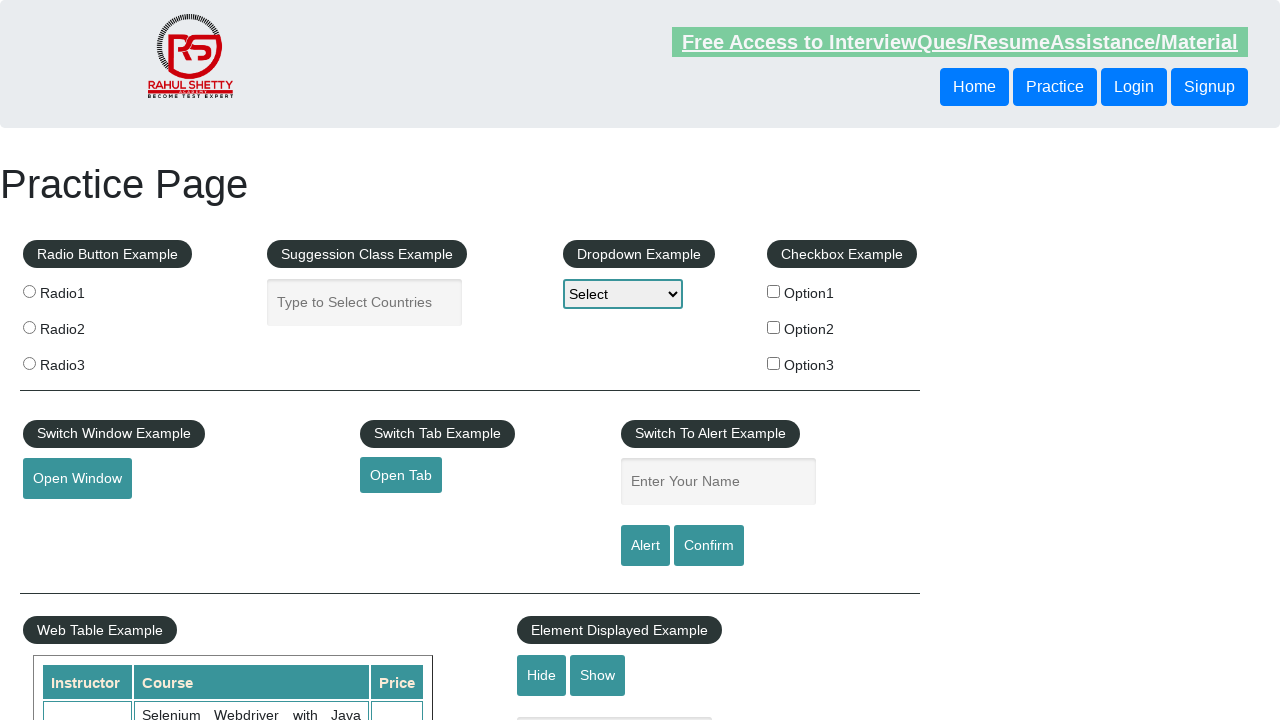

Filled autocomplete field with 'IND' on #autocomplete
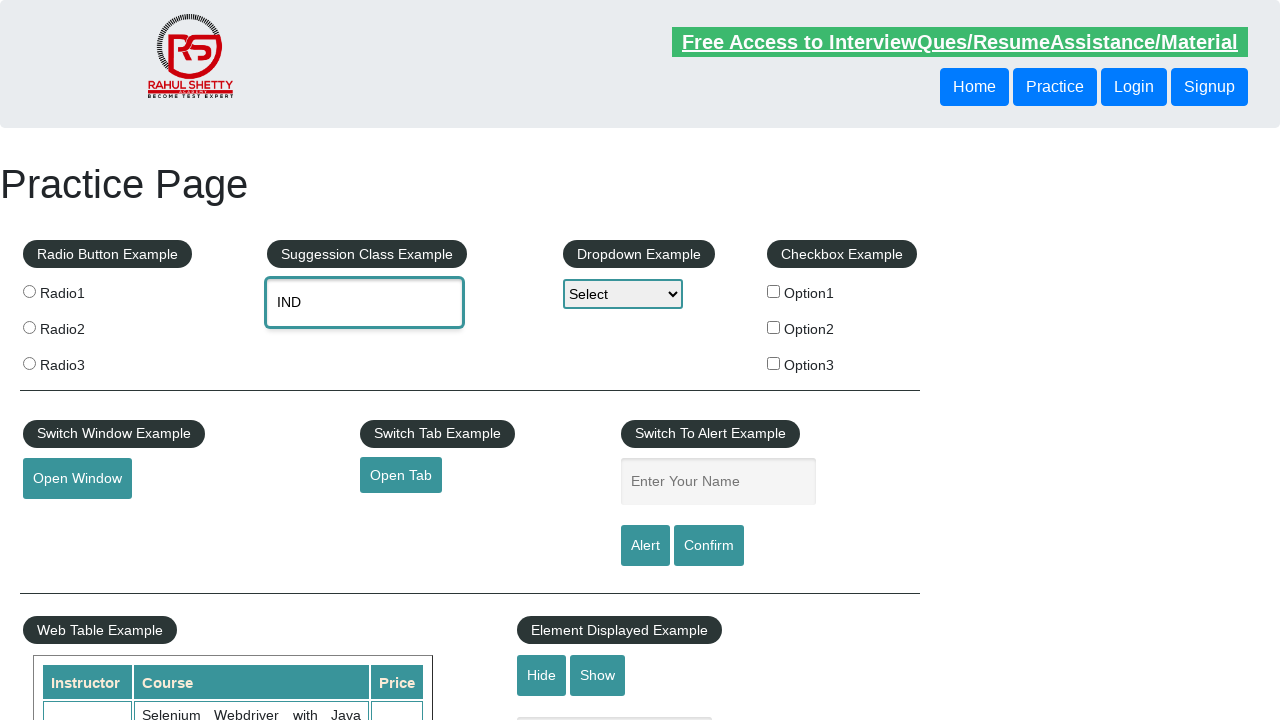

Pressed ArrowDown to start navigating suggestions on #autocomplete
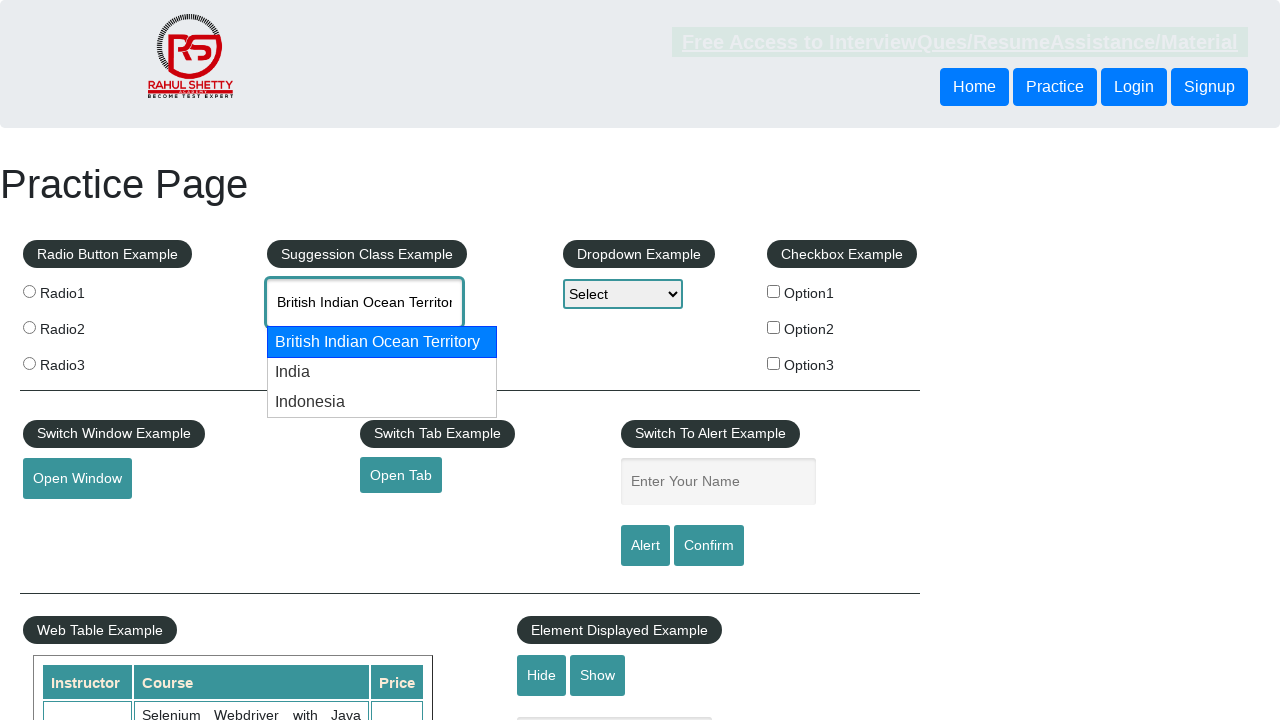

Retrieved current autocomplete value: 'British Indian Ocean Territory'
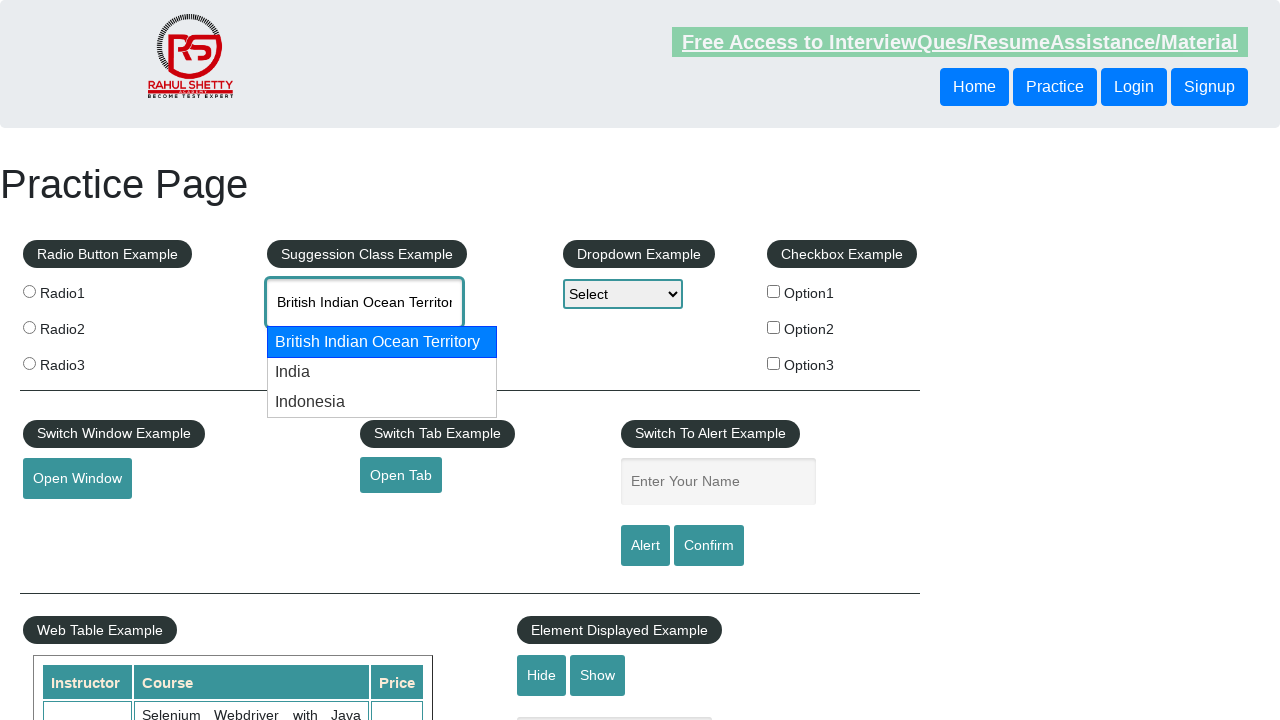

Pressed ArrowDown to navigate suggestion (attempt 1) on #autocomplete
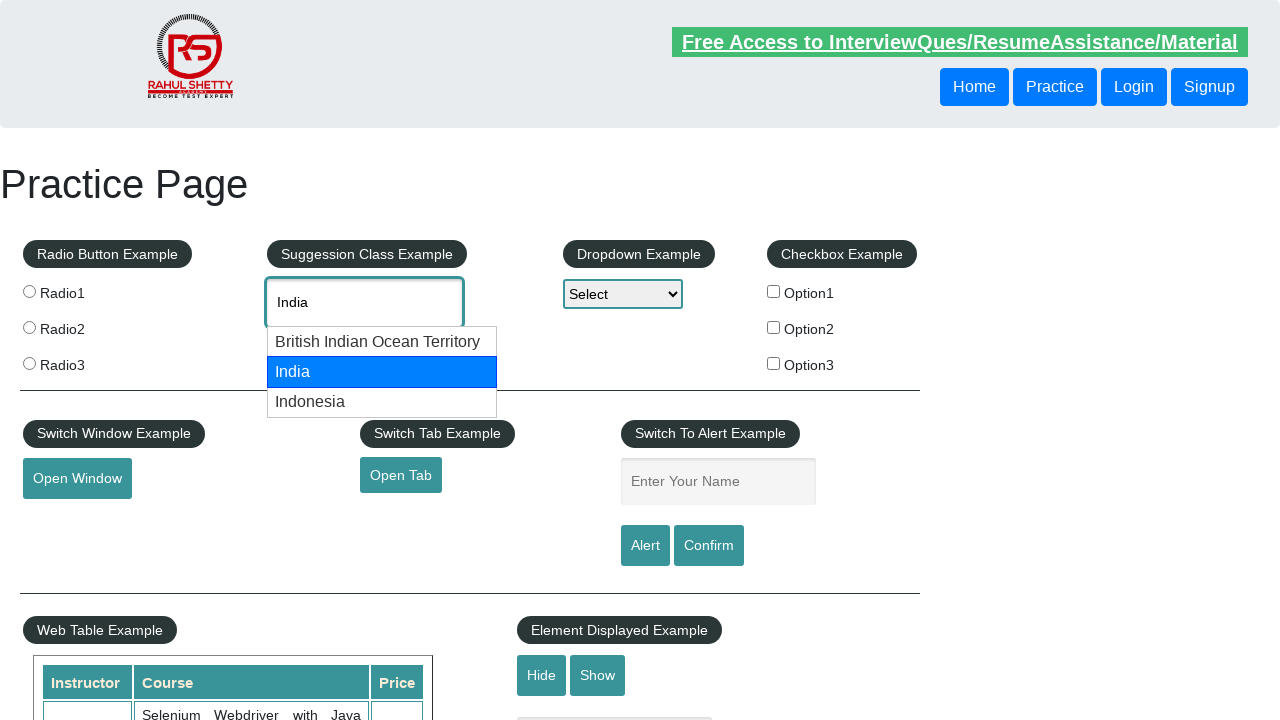

Retrieved updated autocomplete value: 'India'
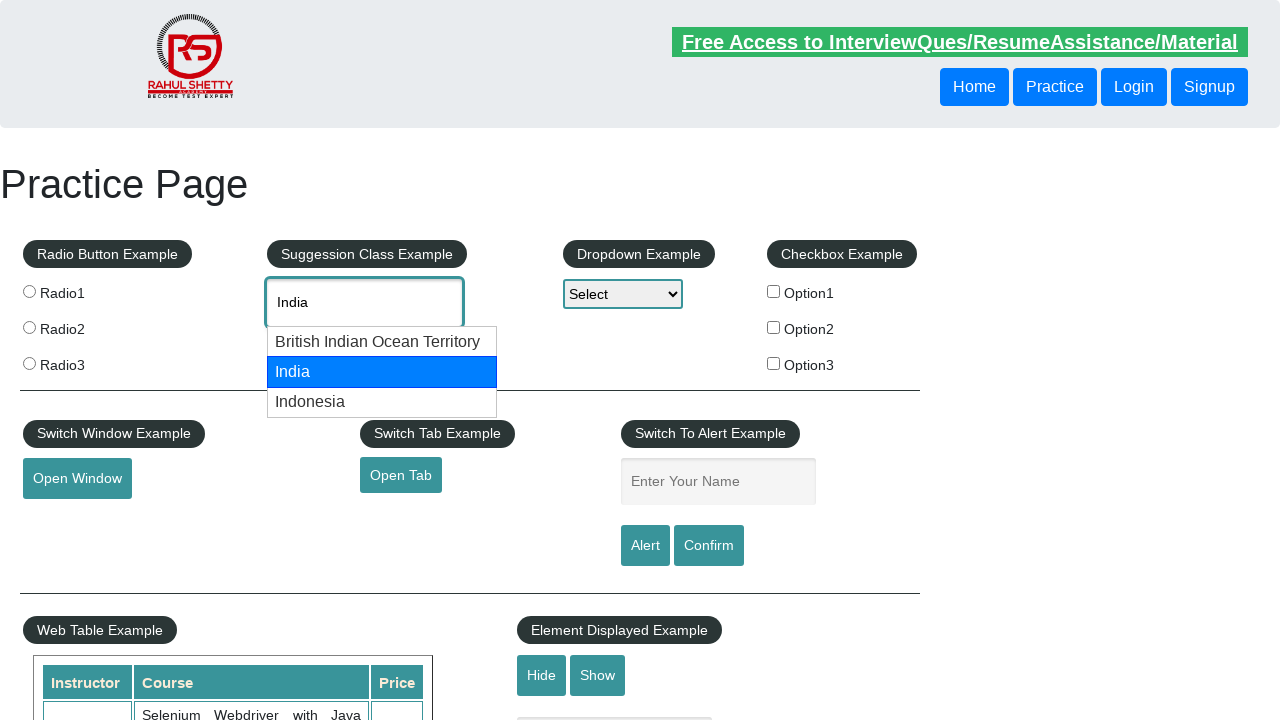

Verified that 'India' was successfully selected from autocomplete dropdown
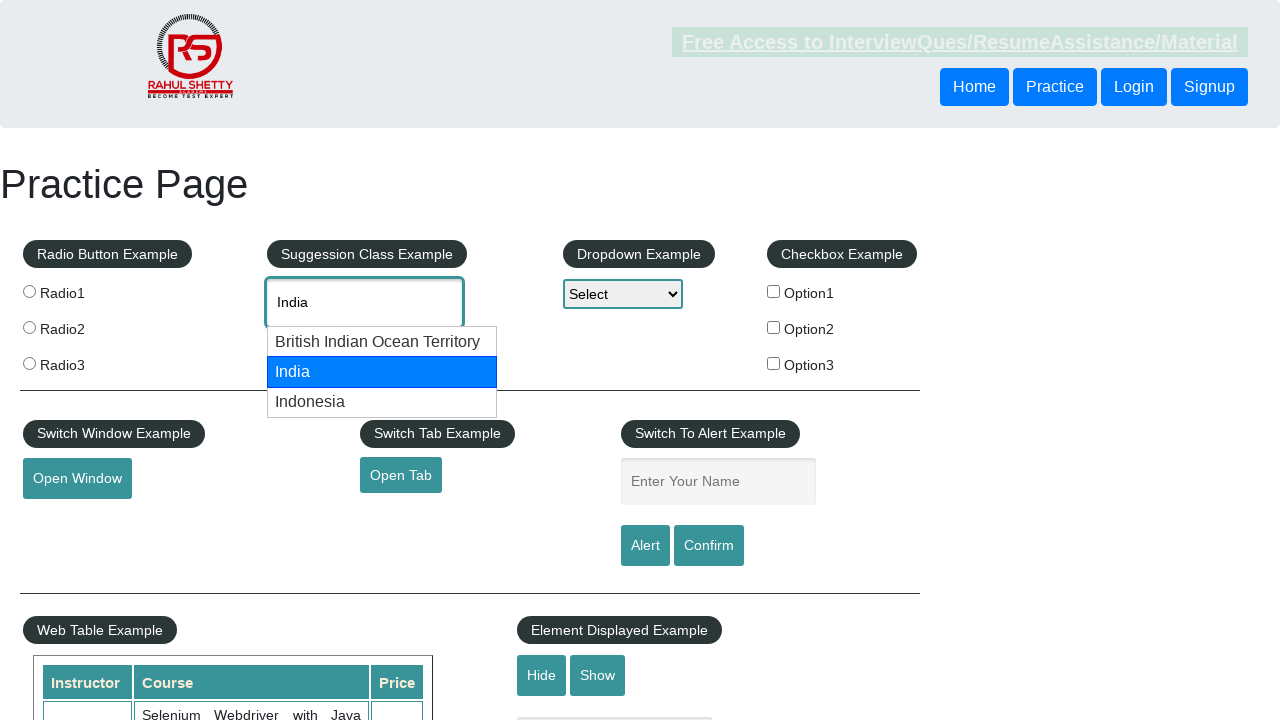

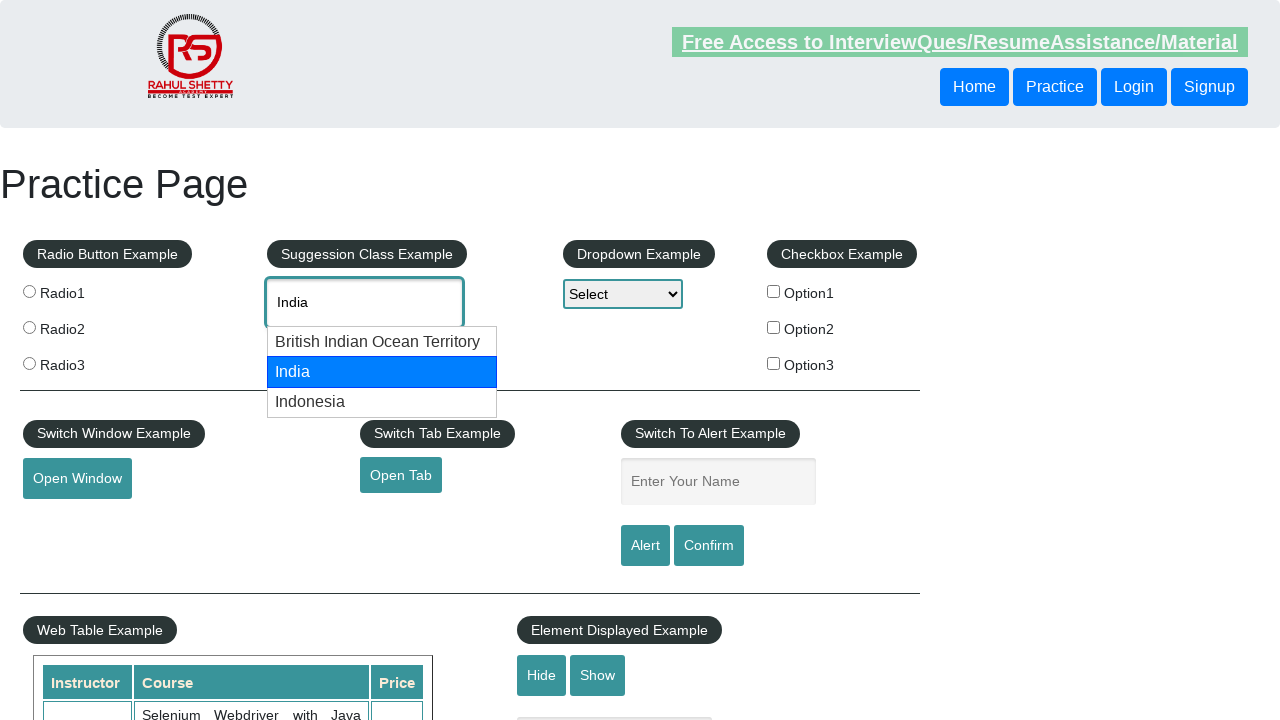